Tests iframe interaction by locating a frame, clicking a lifetime access link within it, and verifying the displayed count value

Starting URL: https://rahulshettyacademy.com/AutomationPractice/

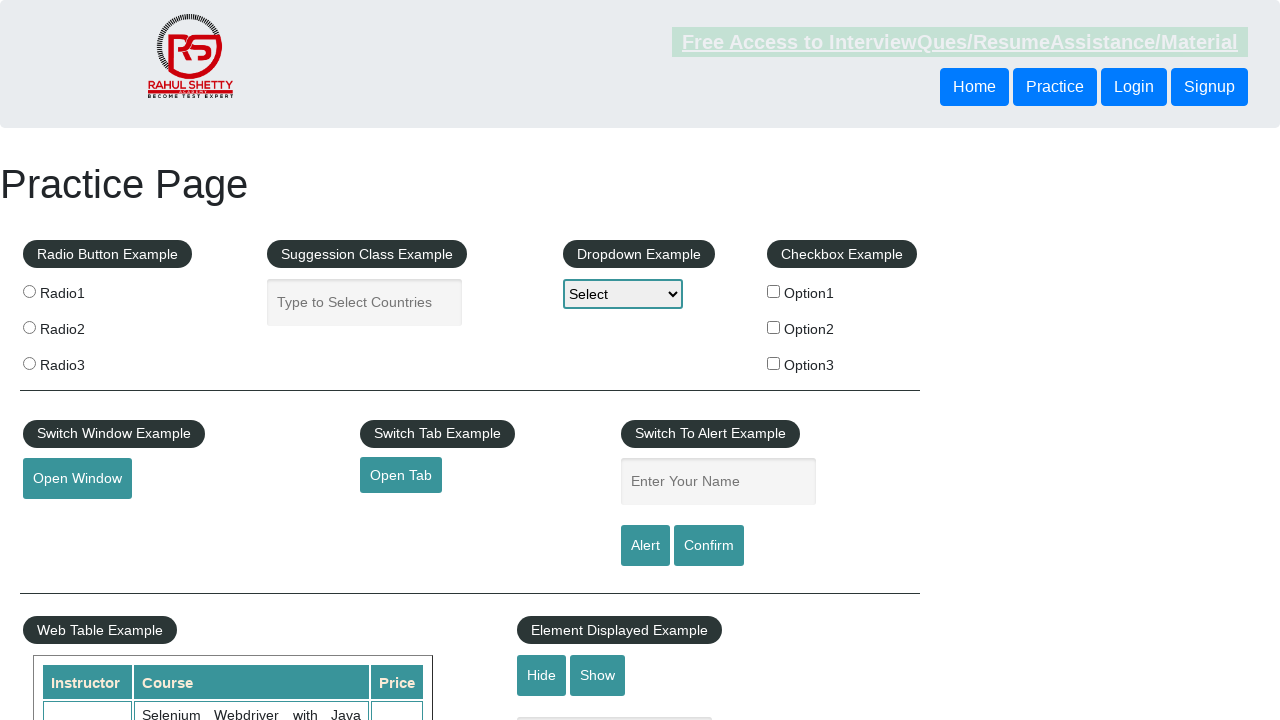

Located iframe with id 'courses-iframe'
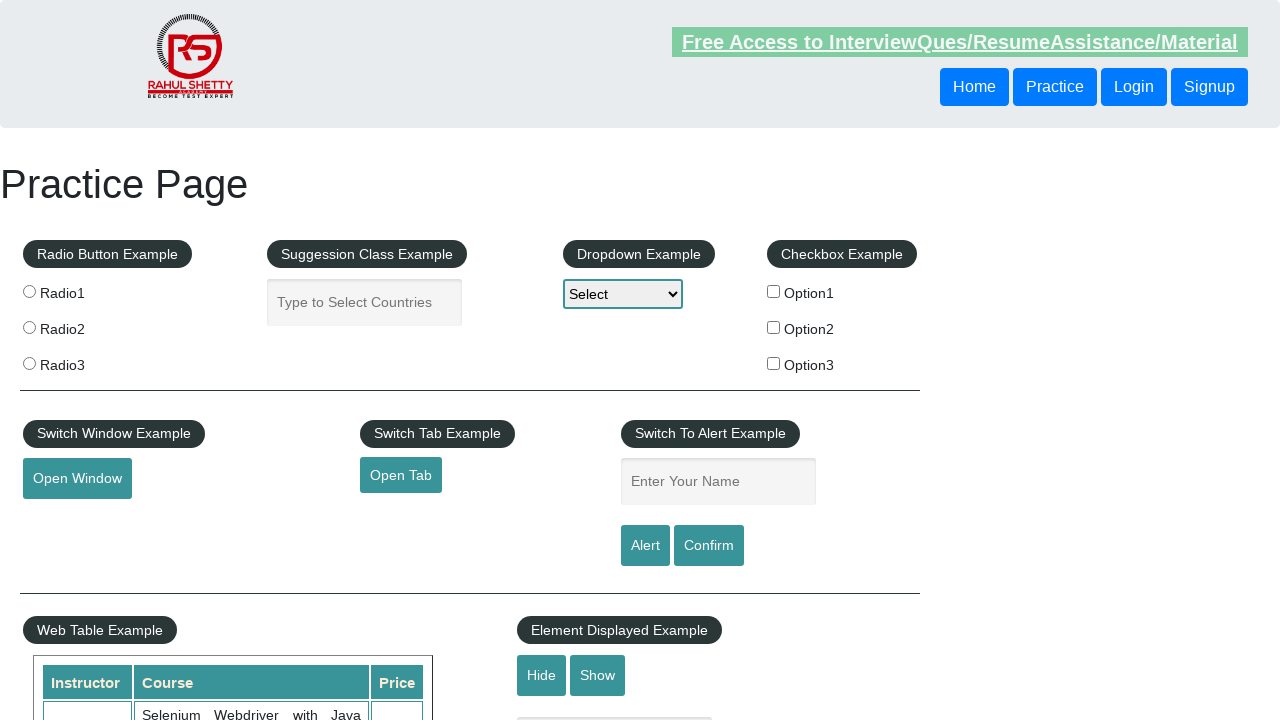

Clicked lifetime access link within iframe at (307, 360) on #courses-iframe >> internal:control=enter-frame >> a[href*='lifetime-access']:vi
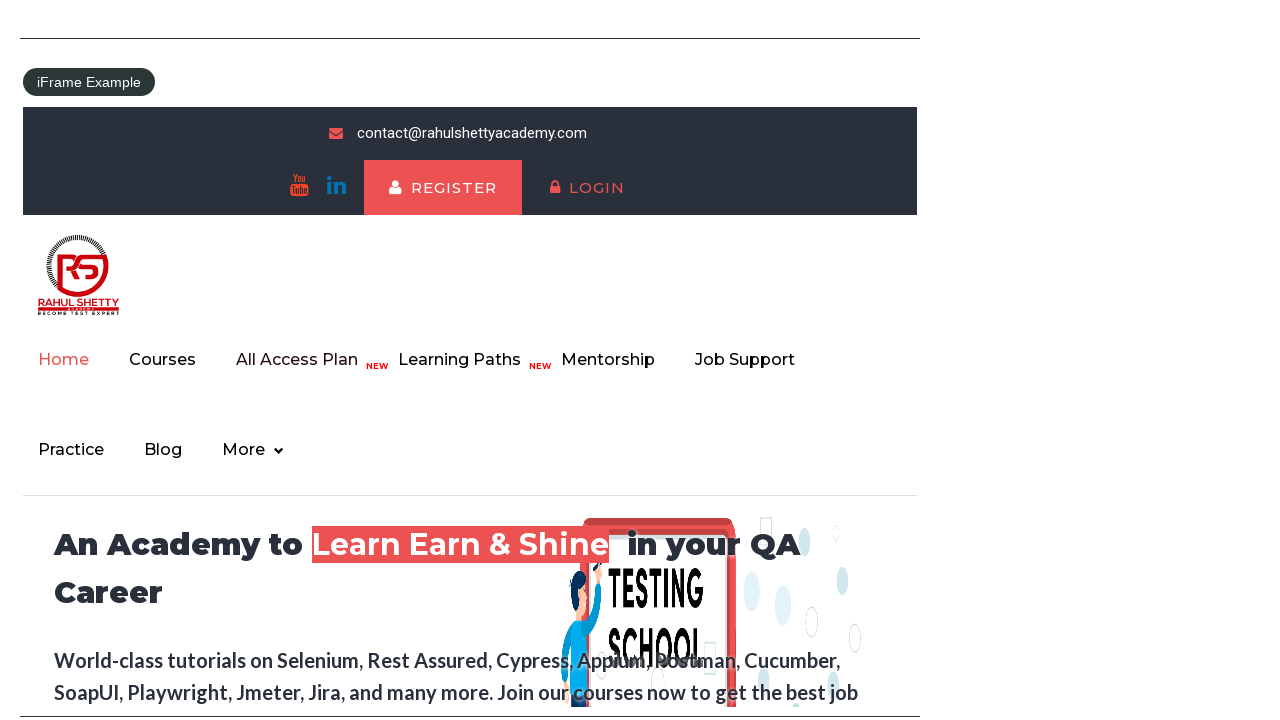

Retrieved count value from iframe: '13,522'
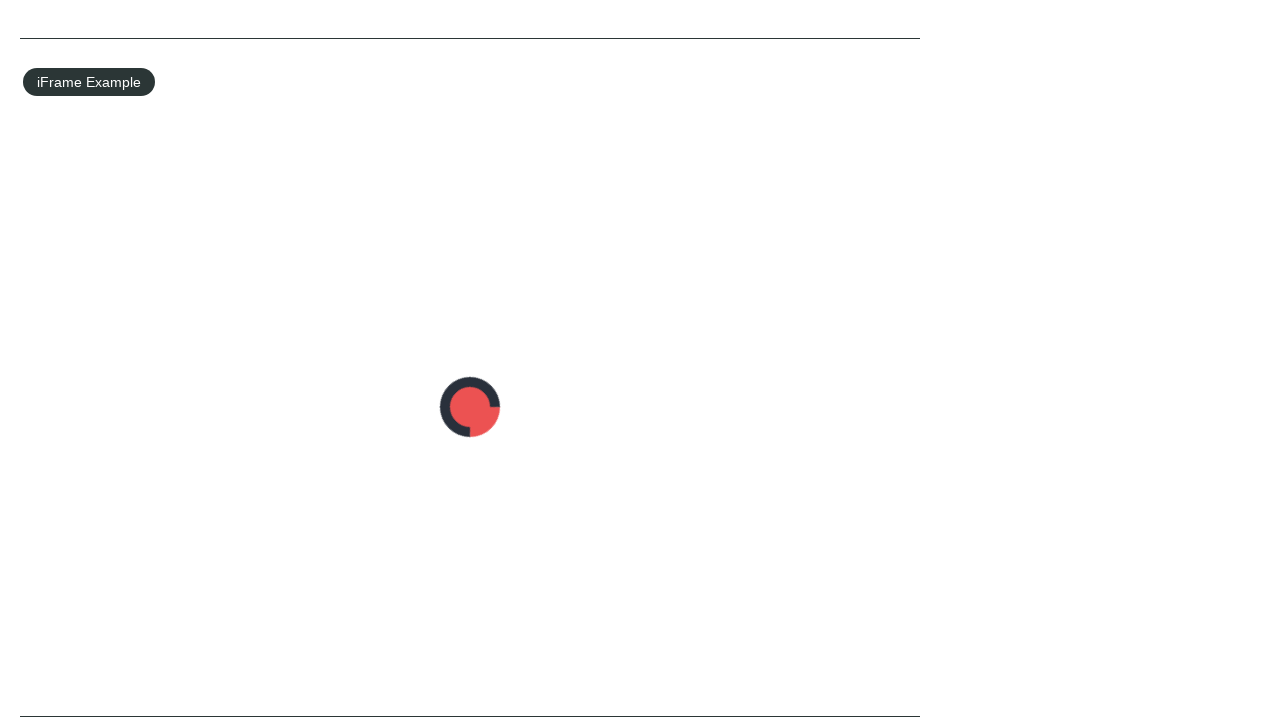

Verified count value matches expected '13,522'
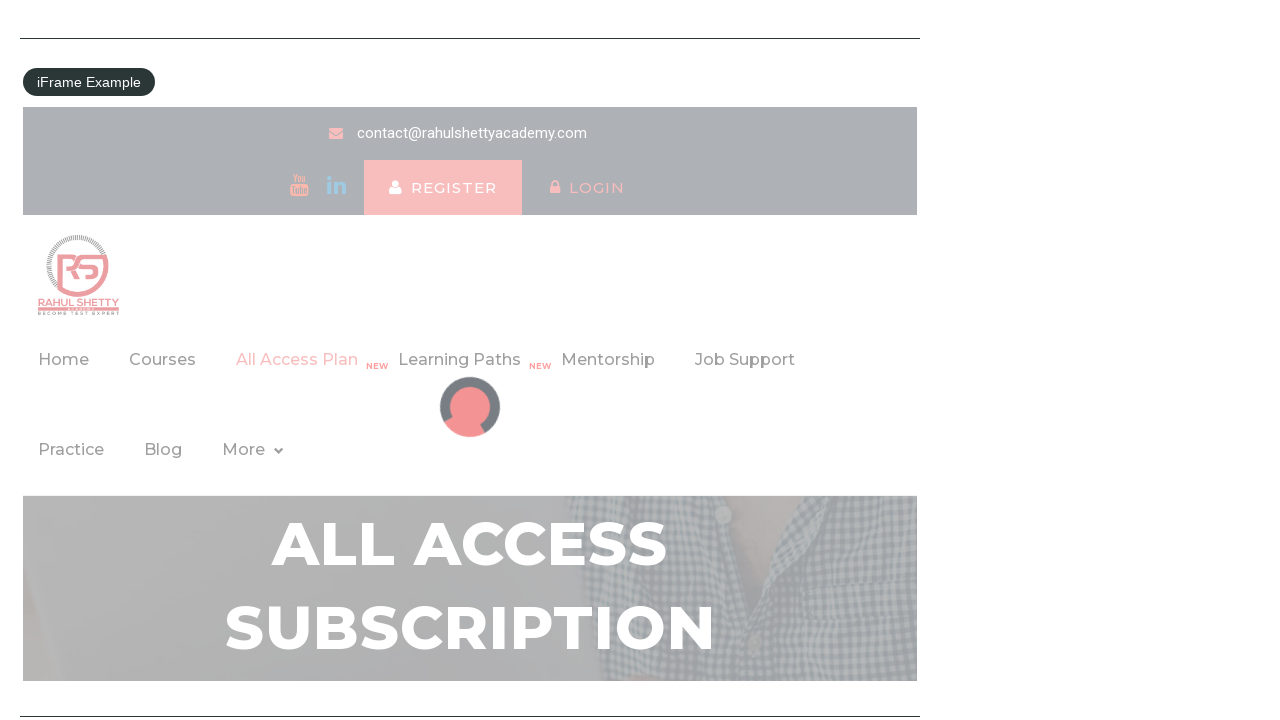

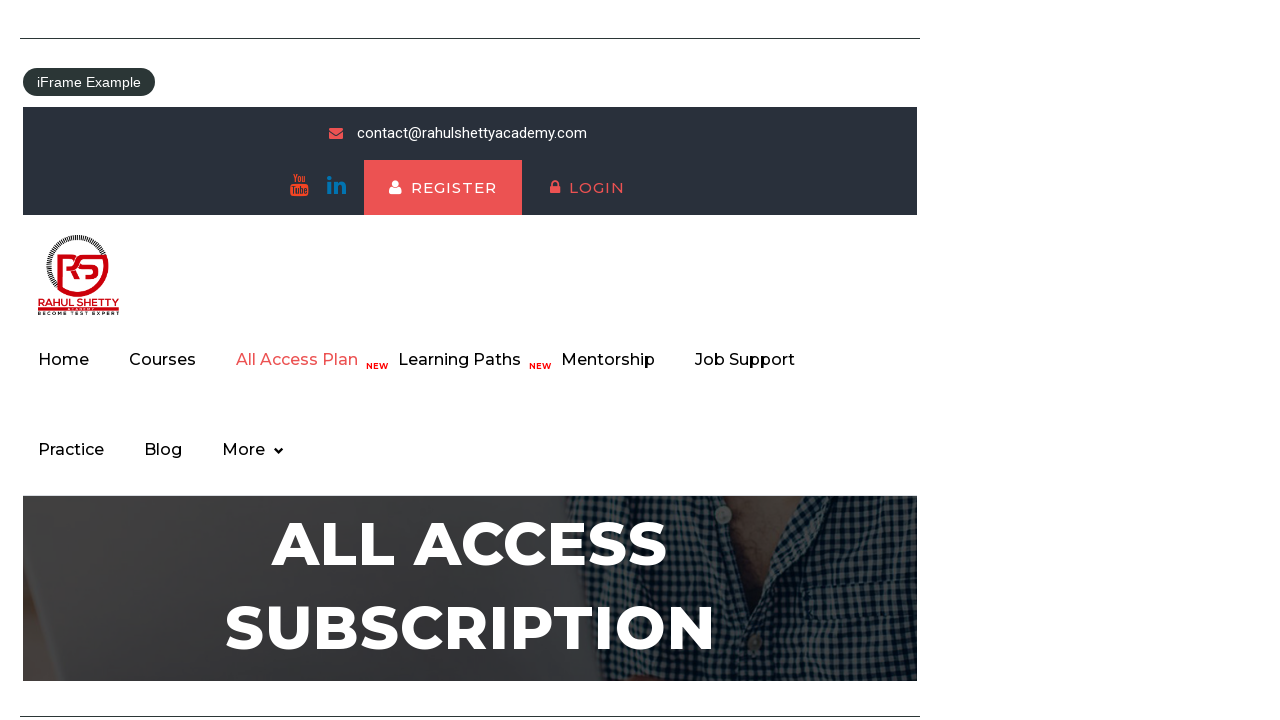